Tests handling frames in a webpage by locating frames and filling input fields within them using both frame() and frameLocator() methods.

Starting URL: https://ui.vision/demo/webtest/frames/

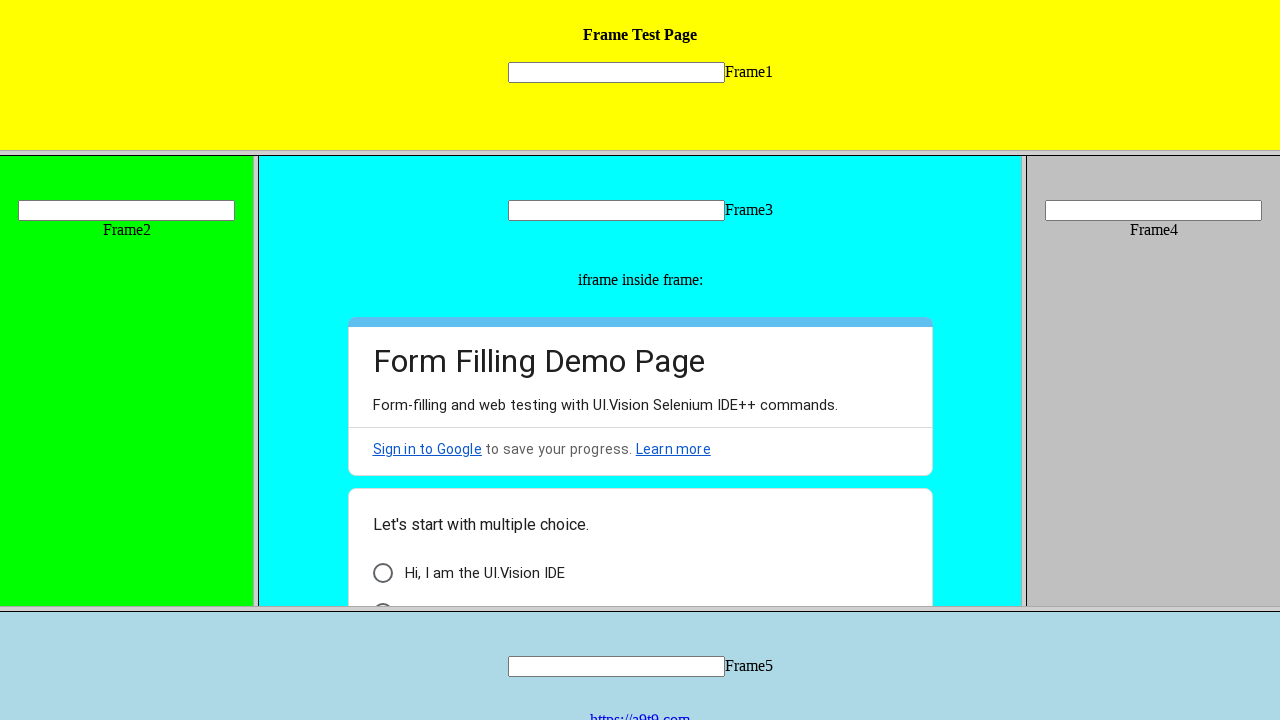

Located frame by URL 'https://ui.vision/demo/webtest/frames/frame_1.html'
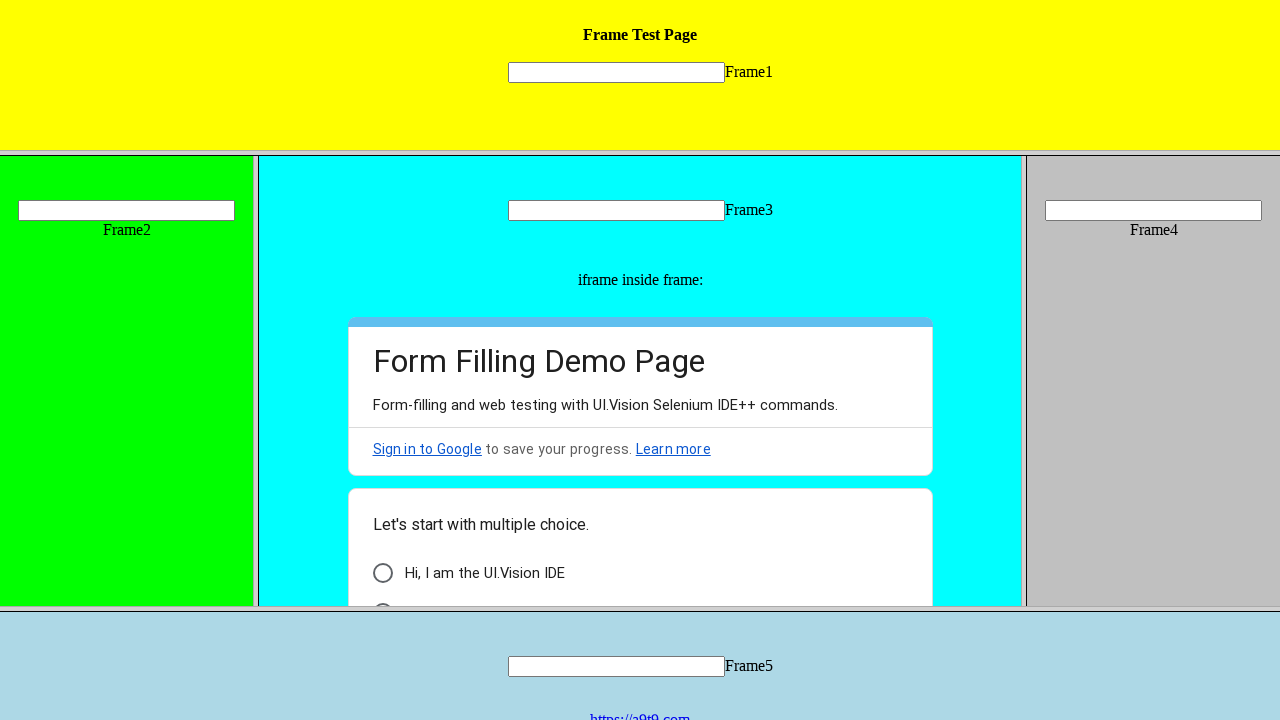

Filled input field in frame_1 with 'Saranraj' on input[name='mytext1']
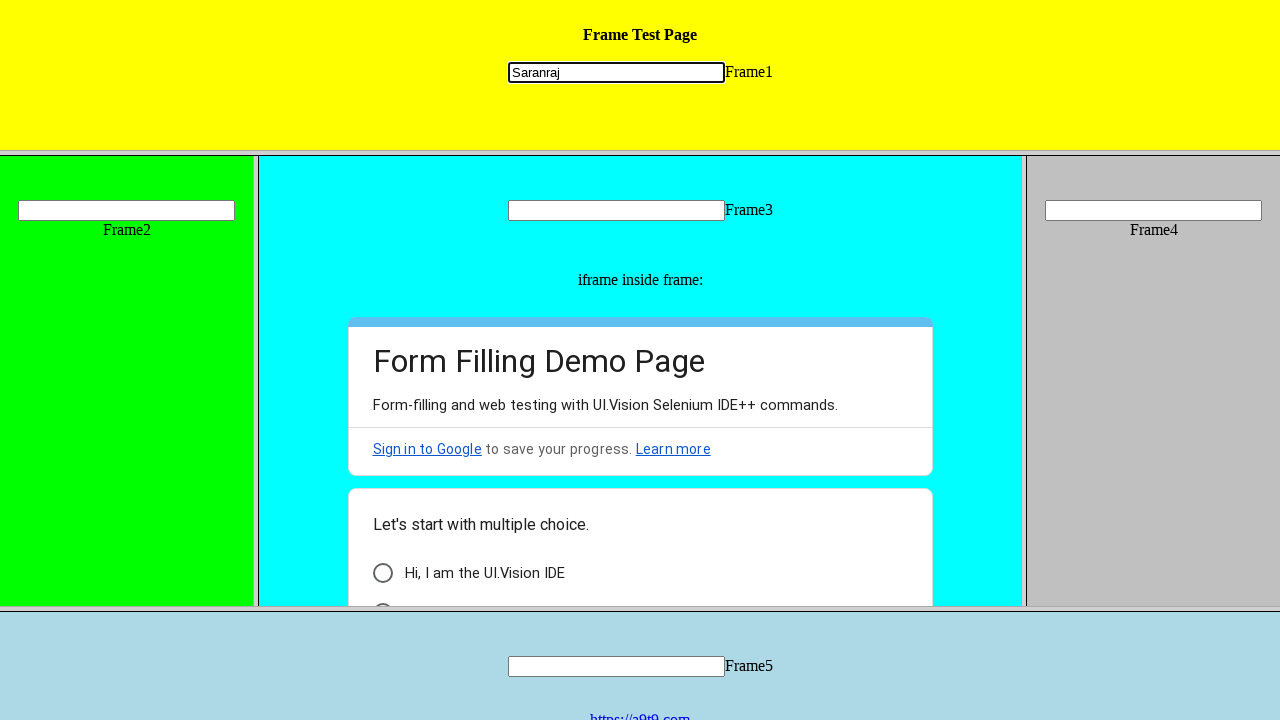

Located input field using frameLocator method for frame 'frame_1.html'
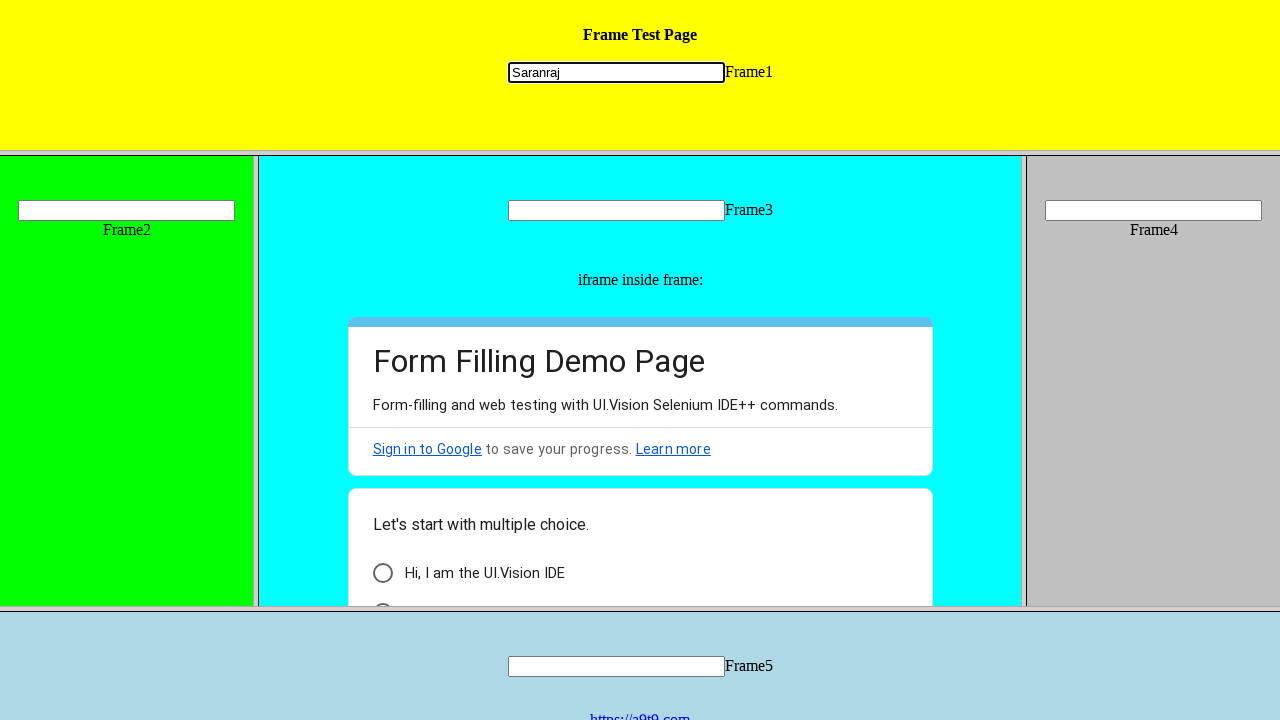

Filled input field in frame_1 with 'tharunraj' using frameLocator on frame[src='frame_1.html'] >> internal:control=enter-frame >> input[name='mytext1
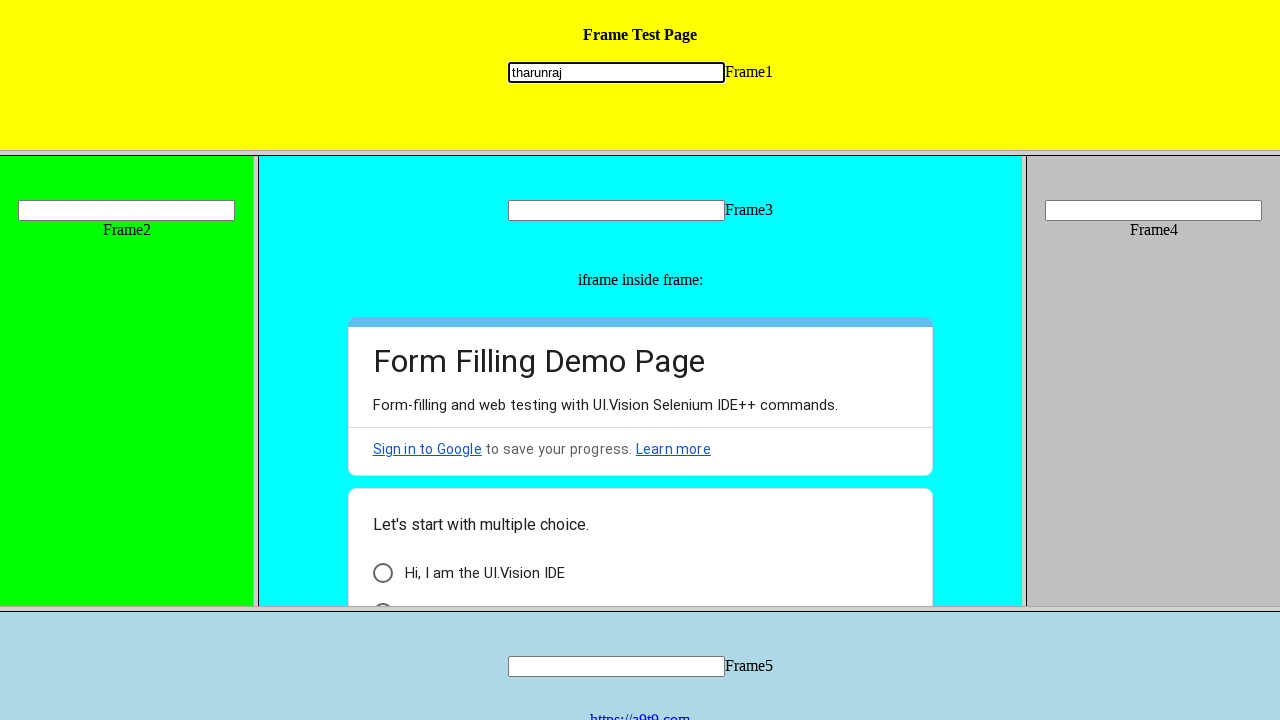

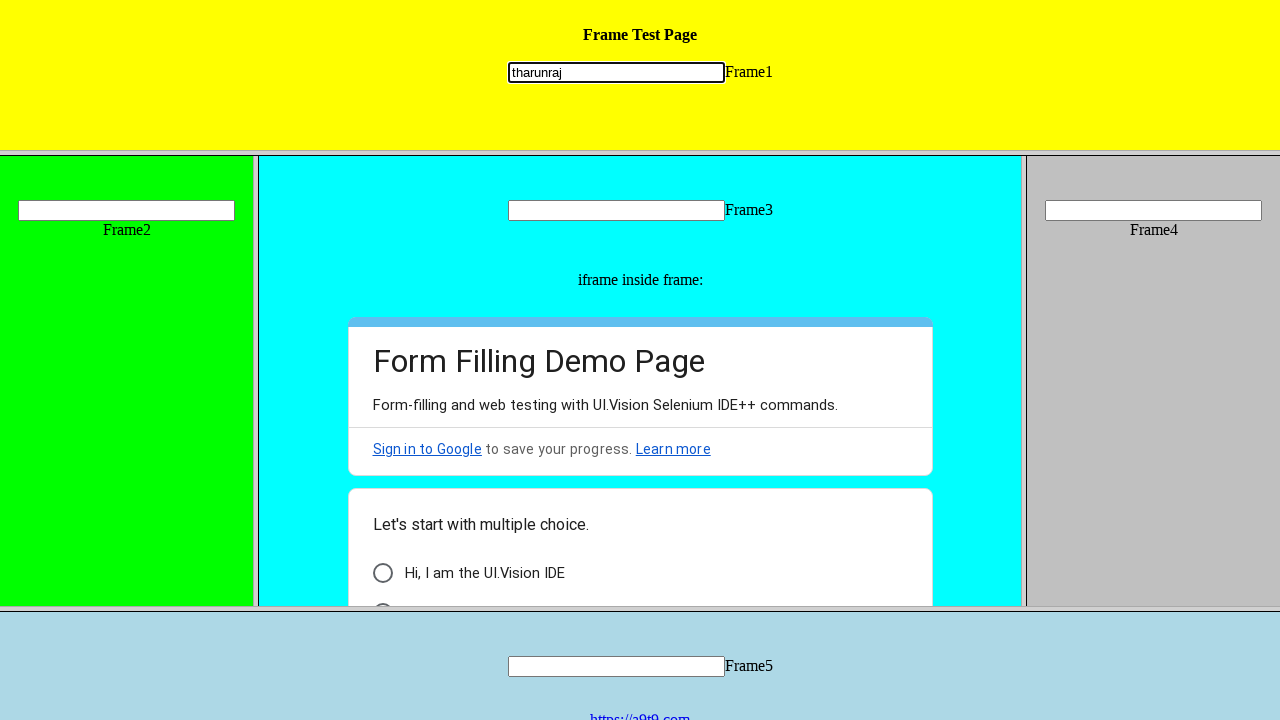